Tests navigation to "Celulares" (Cellphones) category by clicking the link

Starting URL: https://www.magazineluiza.com.br/

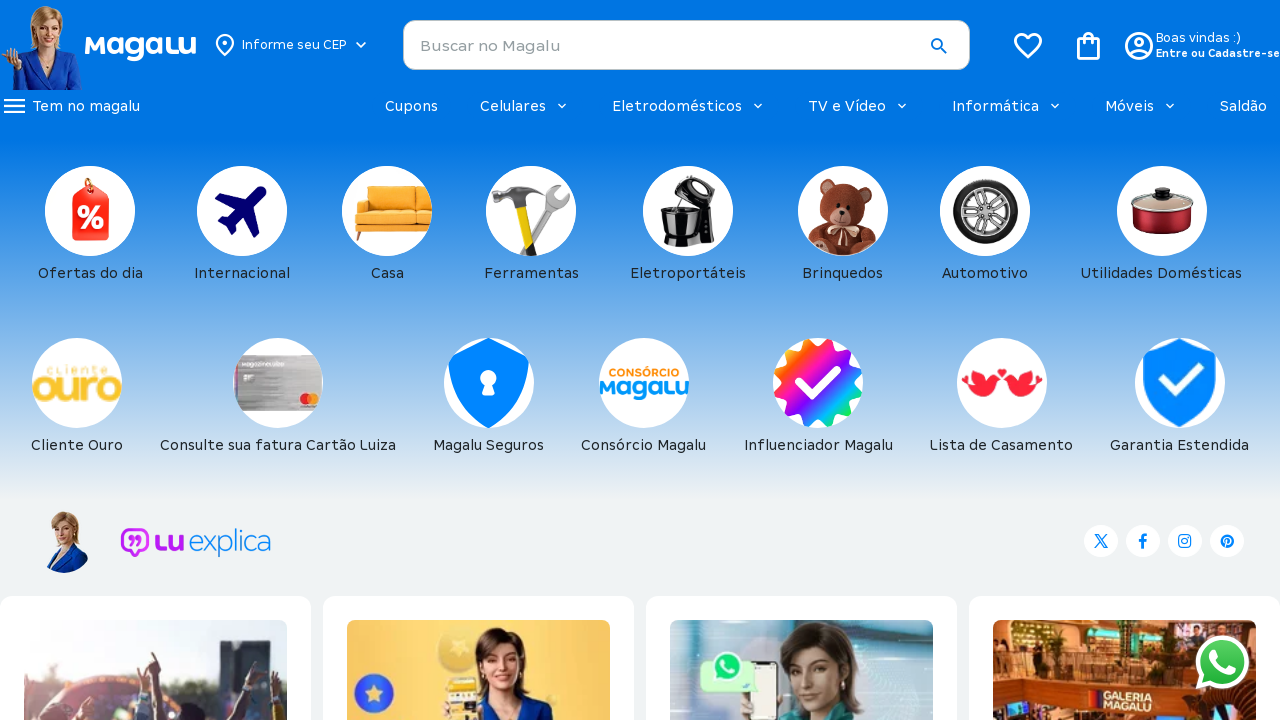

Clicked on 'Celulares' (Cellphones) category link at (525, 106) on text=Celulares
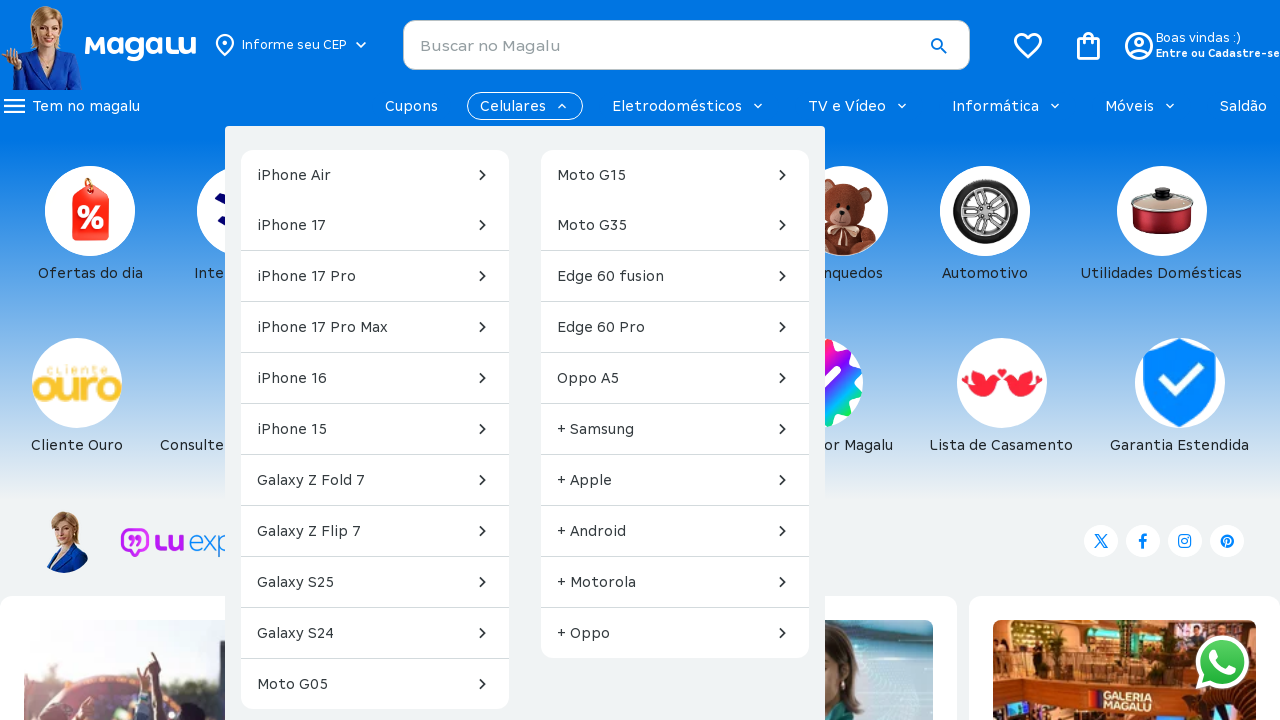

Waited for page to load (domcontentloaded state)
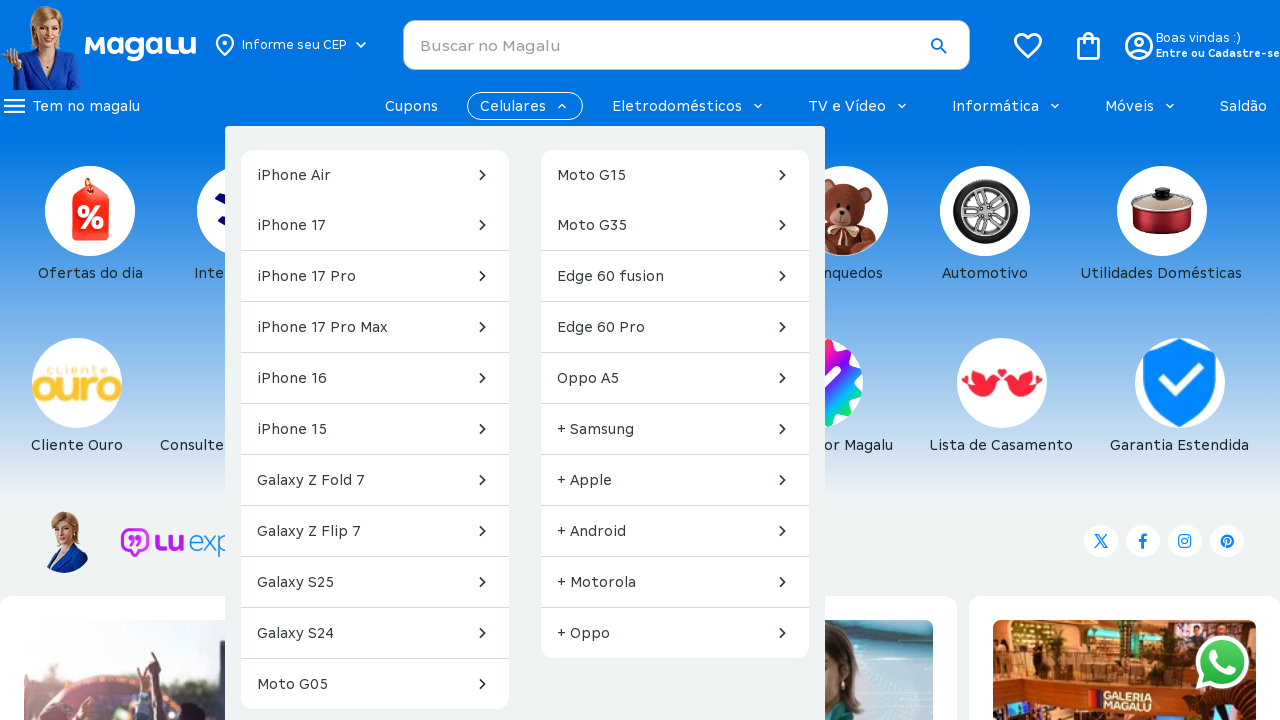

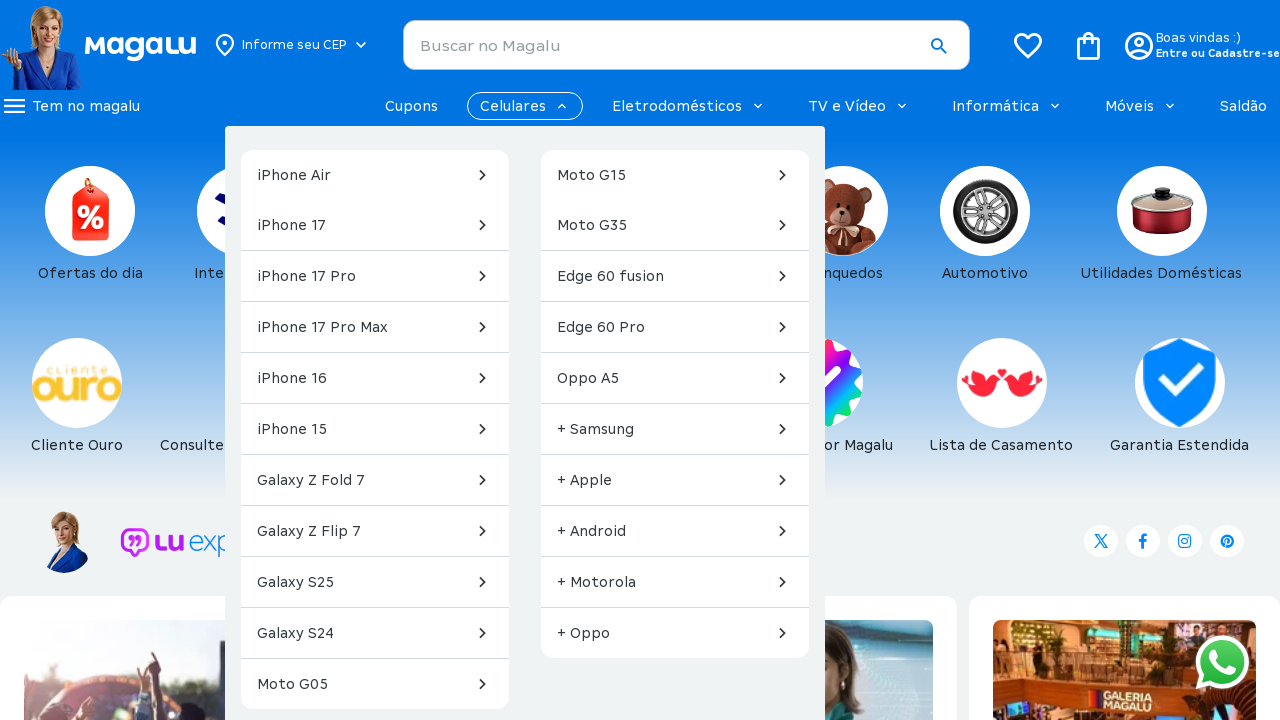